Tests clicking a blue button with dynamic class attributes three times, handling the alert dialog that appears after each click

Starting URL: http://uitestingplayground.com/classattr

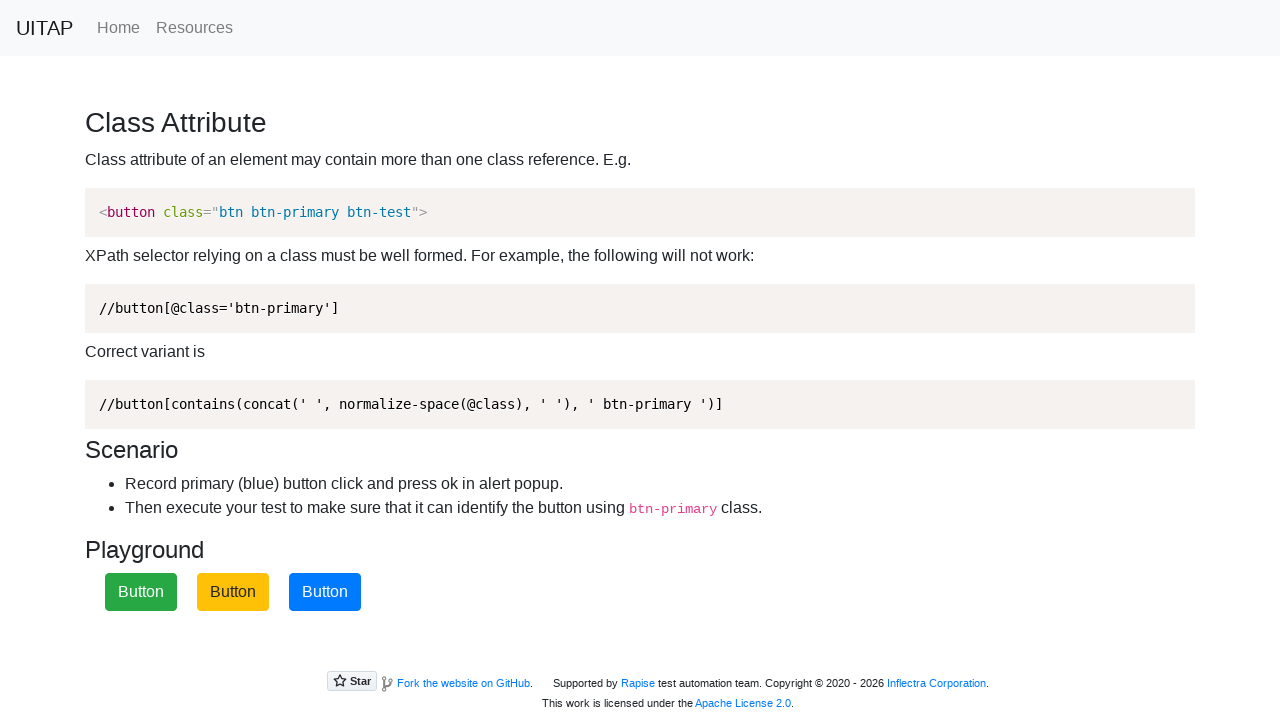

Set up alert handler for click iteration 1
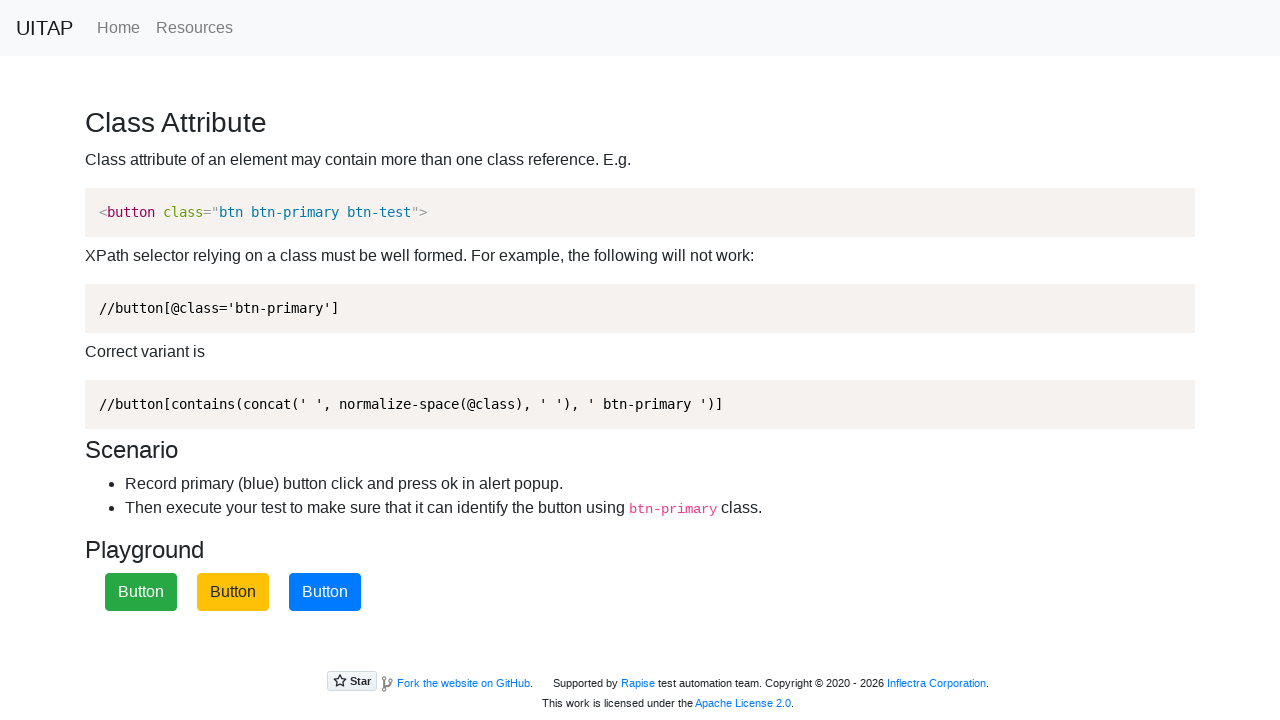

Clicked blue primary button (iteration 1) at (325, 592) on xpath=//button[contains(concat(' ', normalize-space(@class), ' '), ' btn-primary
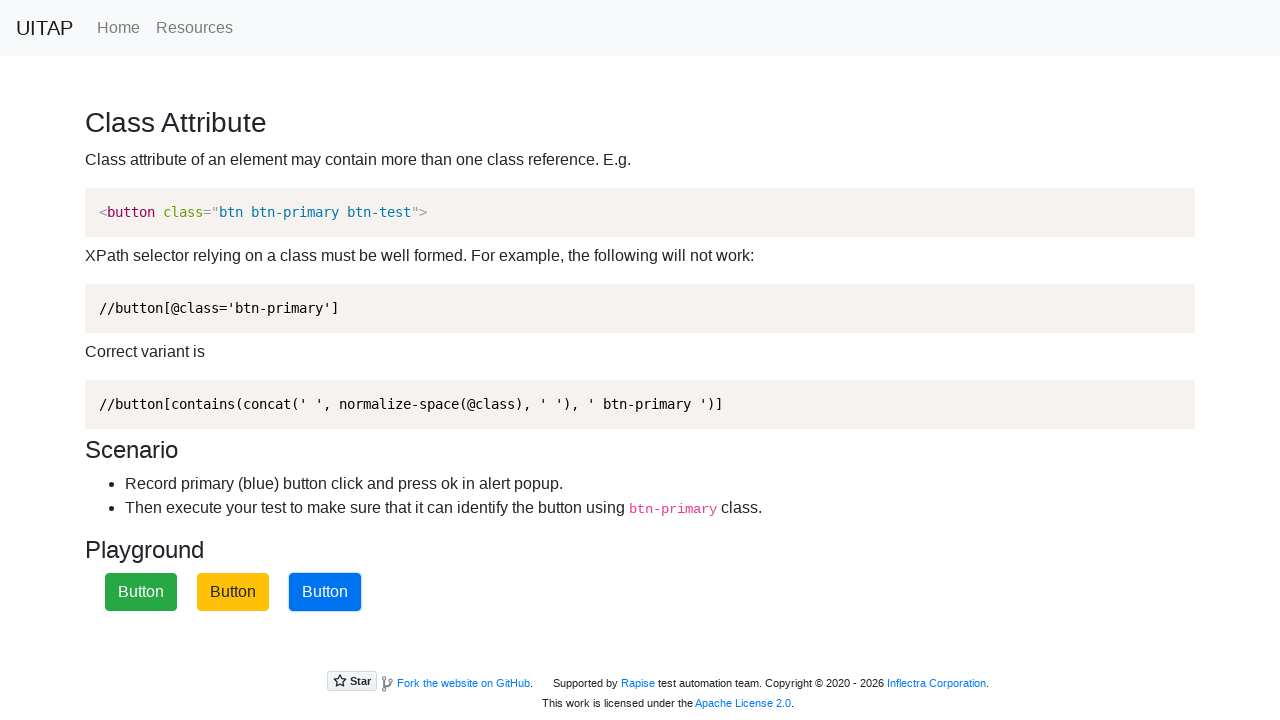

Waited for page to stabilize after click (iteration 1)
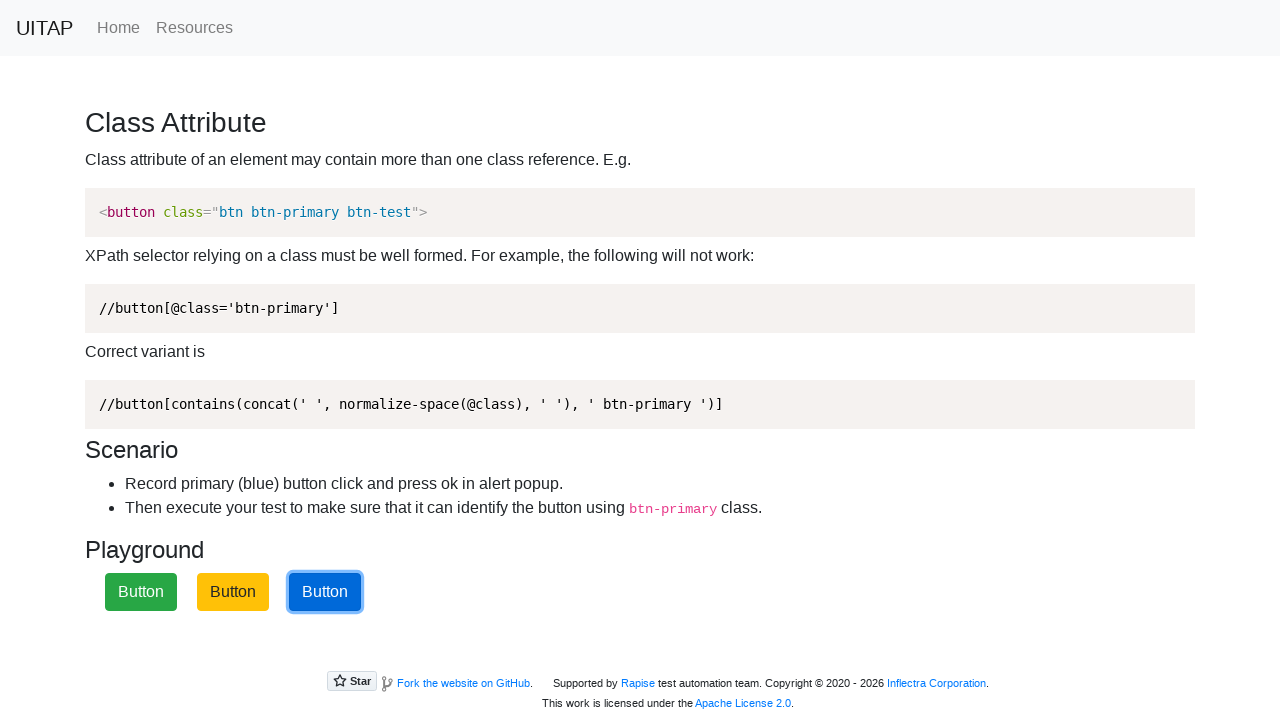

Set up alert handler for click iteration 2
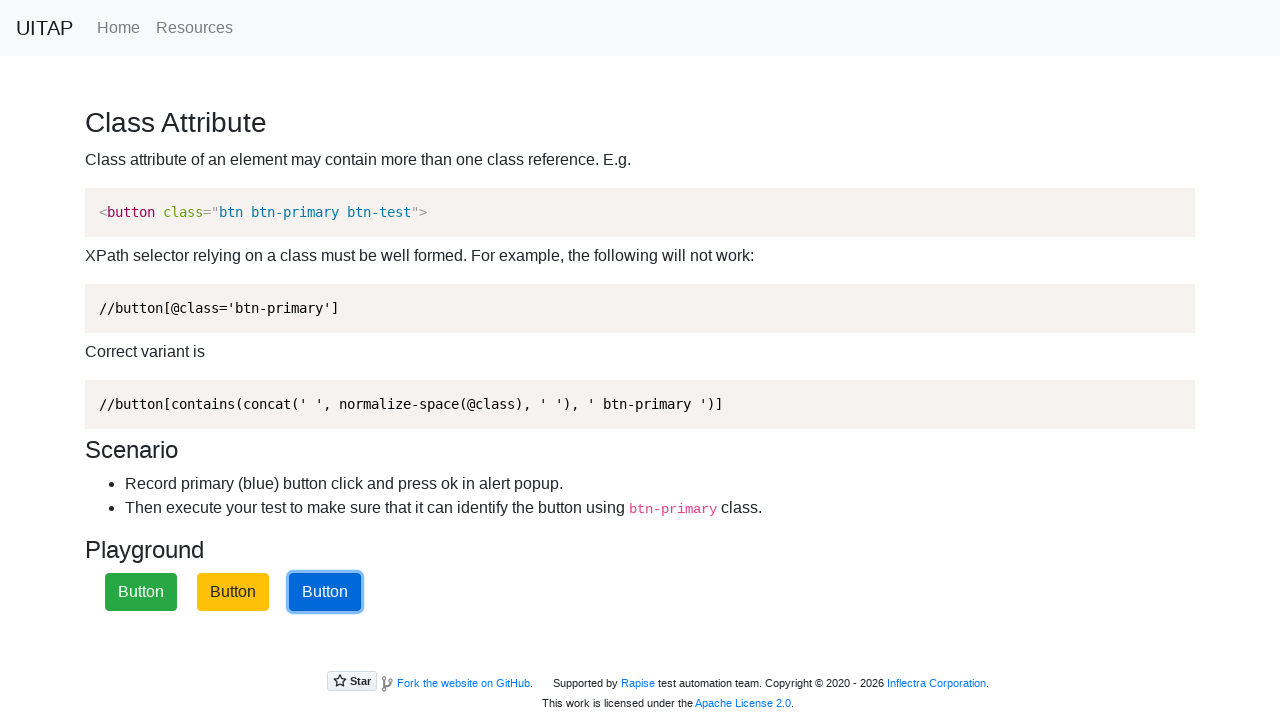

Clicked blue primary button (iteration 2) at (325, 592) on xpath=//button[contains(concat(' ', normalize-space(@class), ' '), ' btn-primary
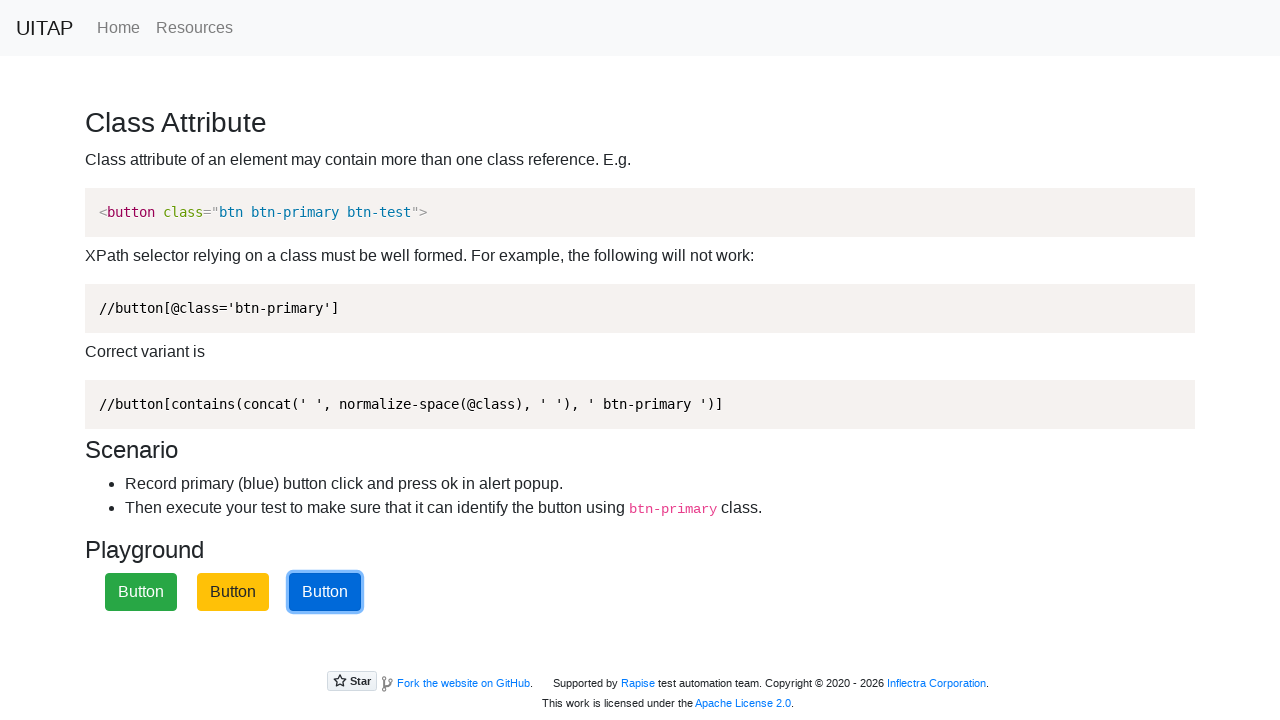

Waited for page to stabilize after click (iteration 2)
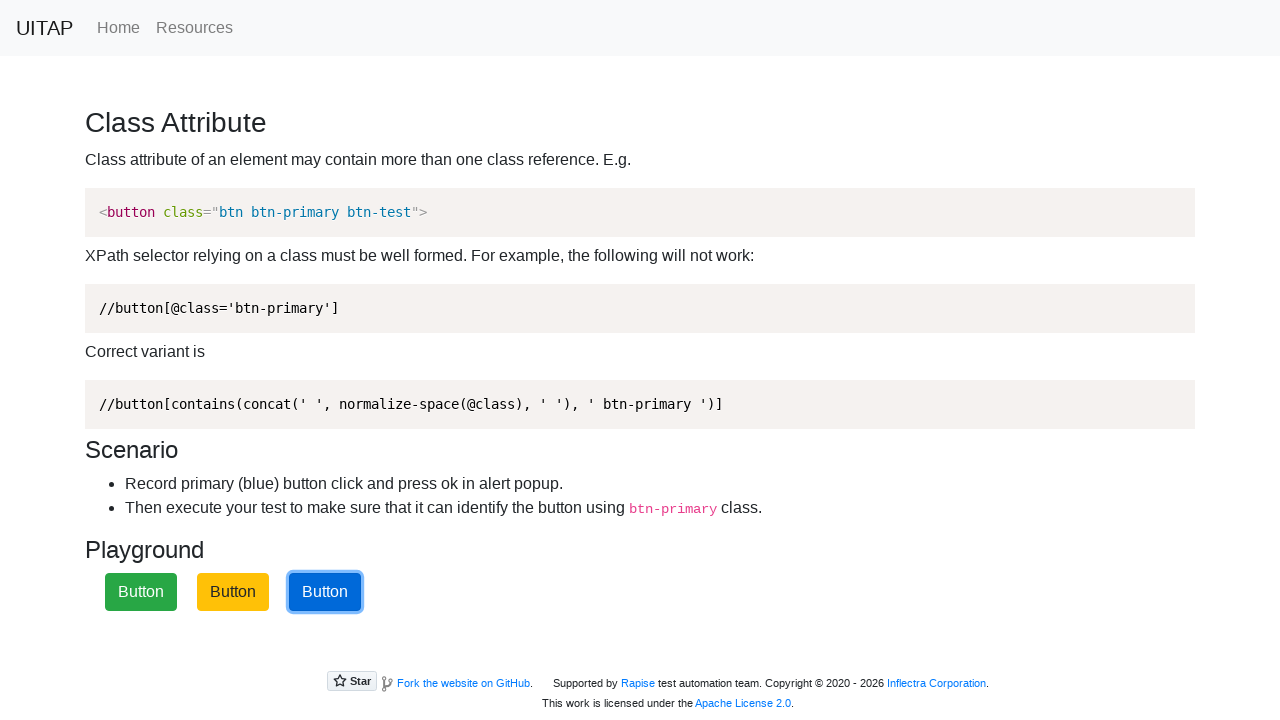

Set up alert handler for click iteration 3
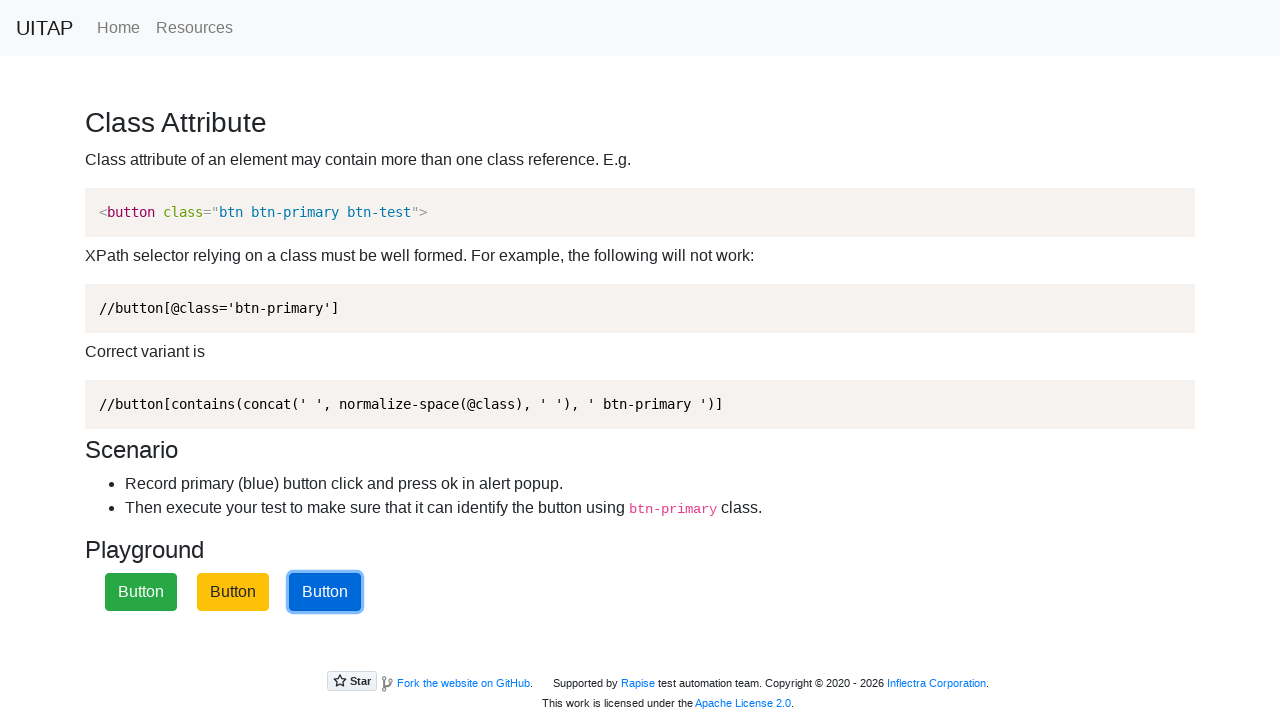

Clicked blue primary button (iteration 3) at (325, 592) on xpath=//button[contains(concat(' ', normalize-space(@class), ' '), ' btn-primary
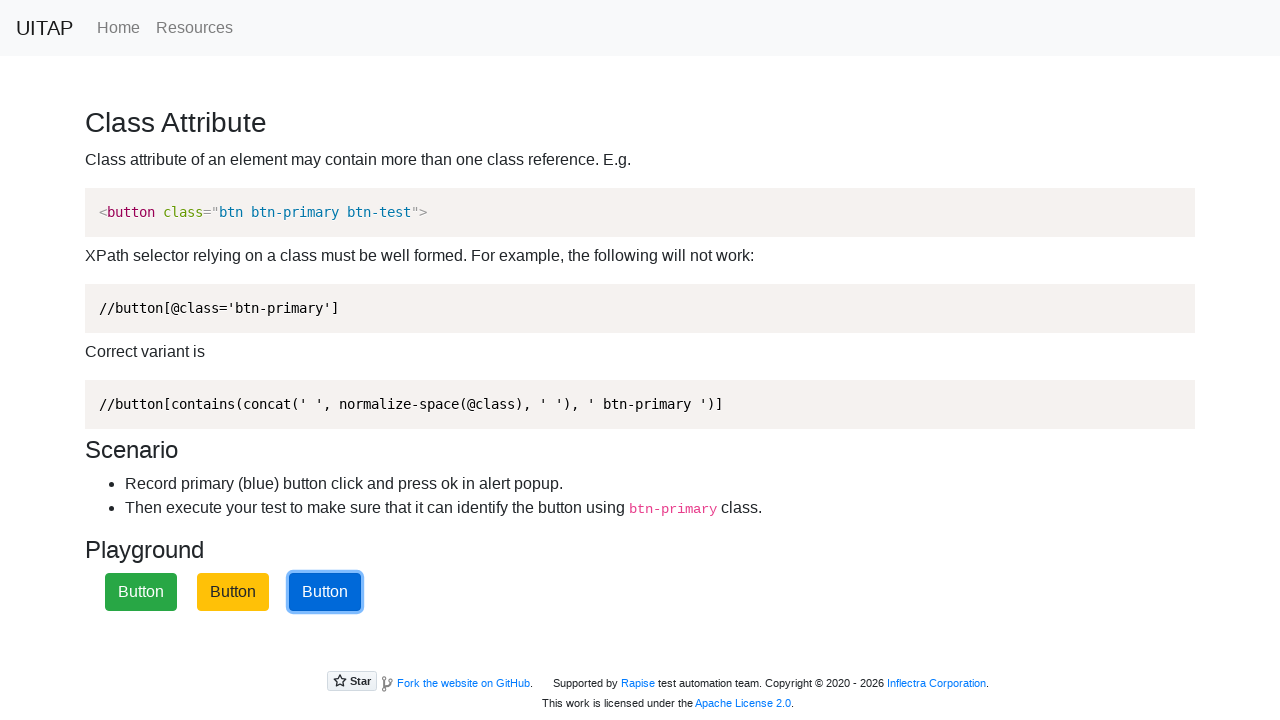

Waited for page to stabilize after click (iteration 3)
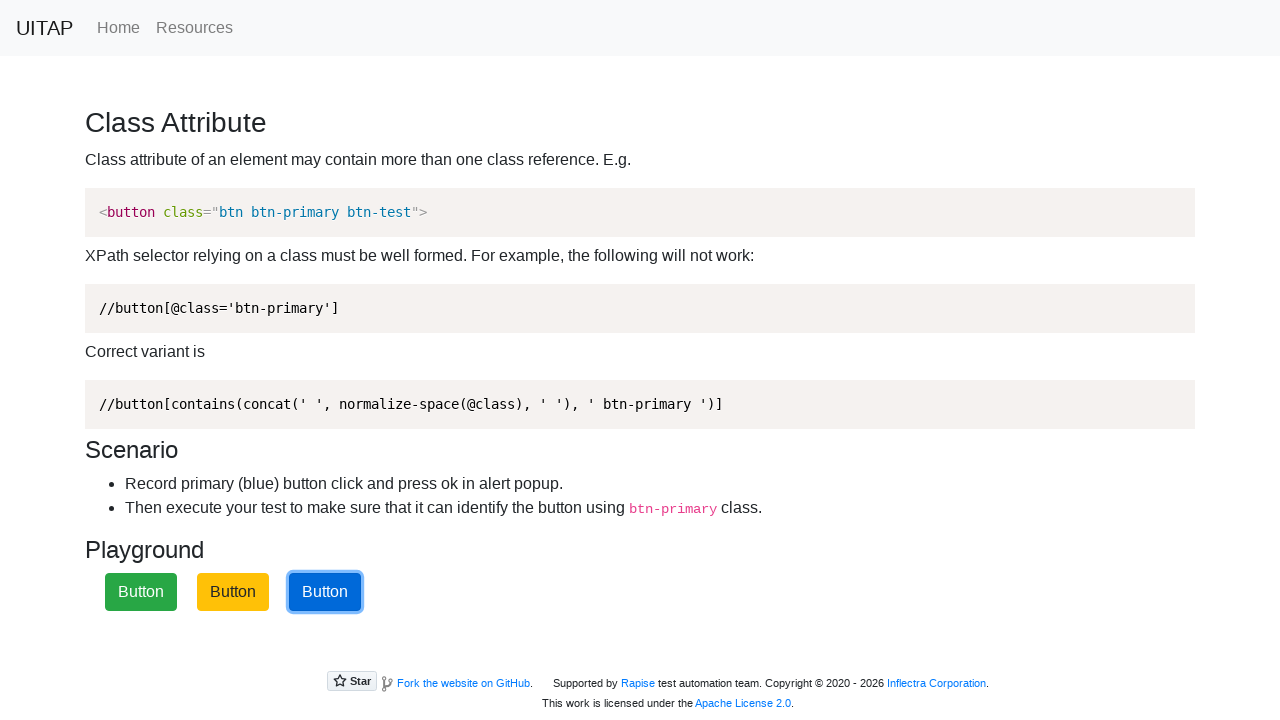

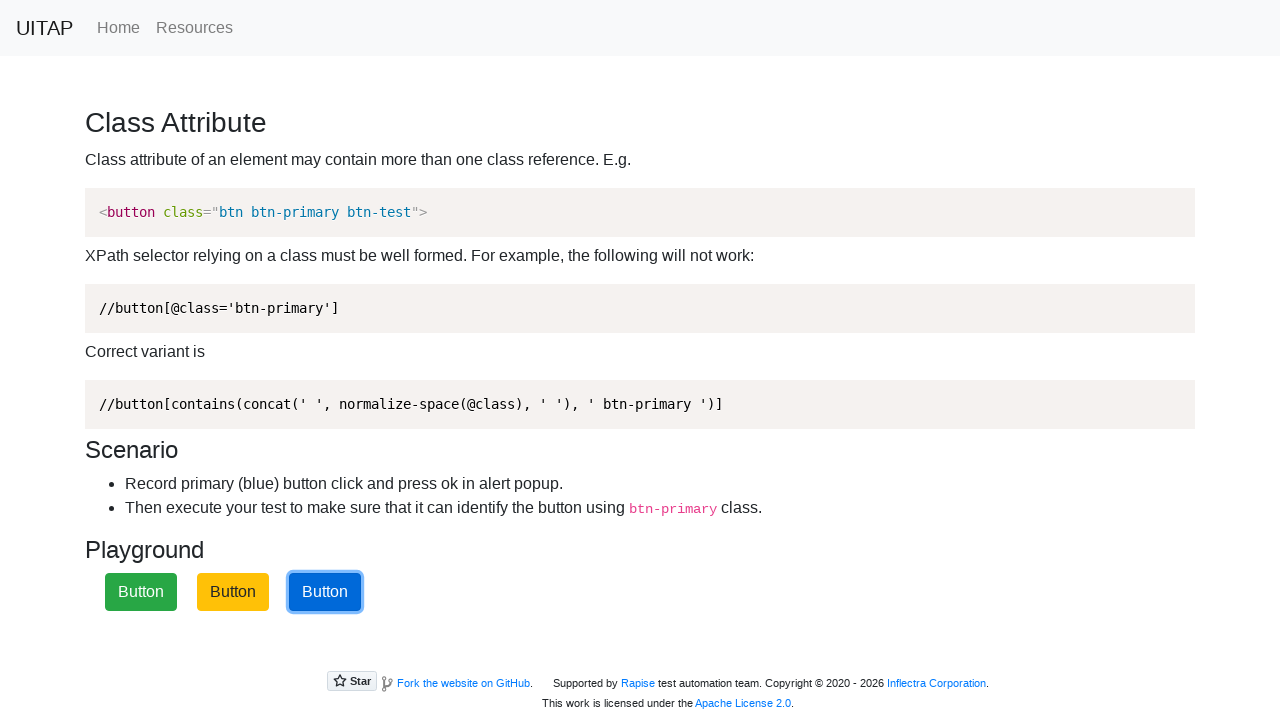